Navigates to Tesla homepage and verifies the page loaded correctly by checking the URL

Starting URL: https://www.tesla.com/

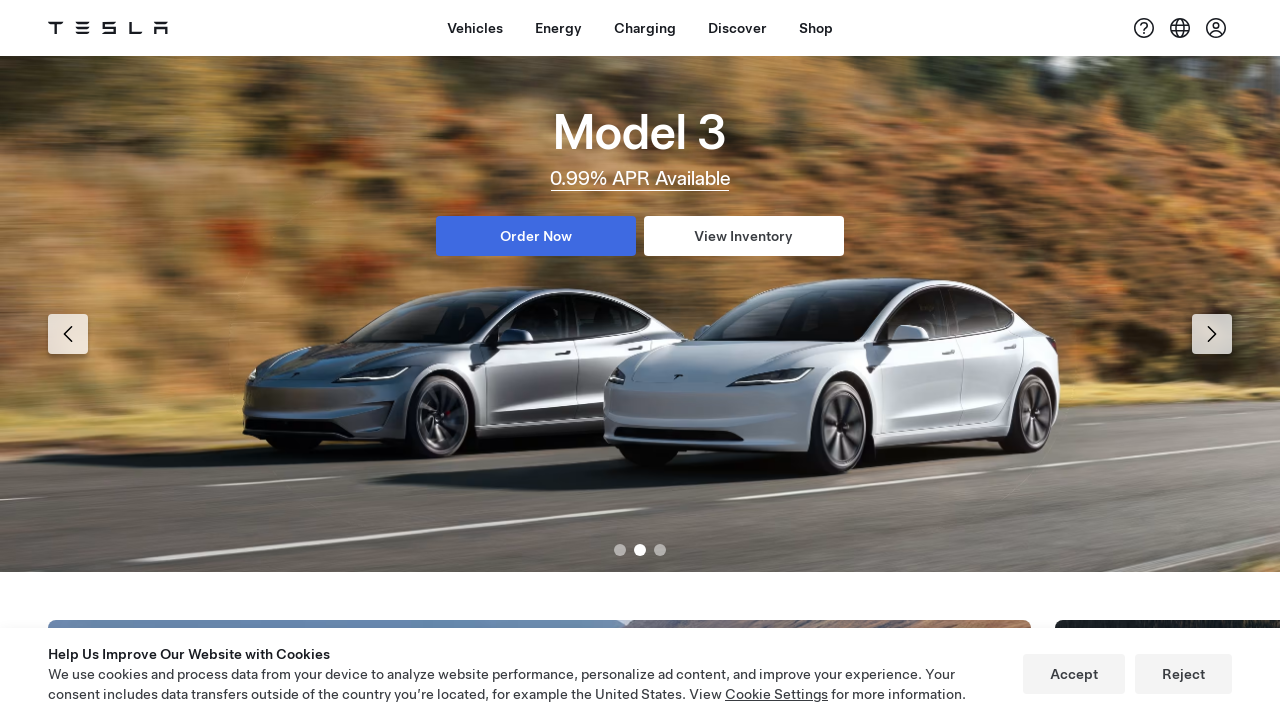

Verified Tesla homepage URL is correct
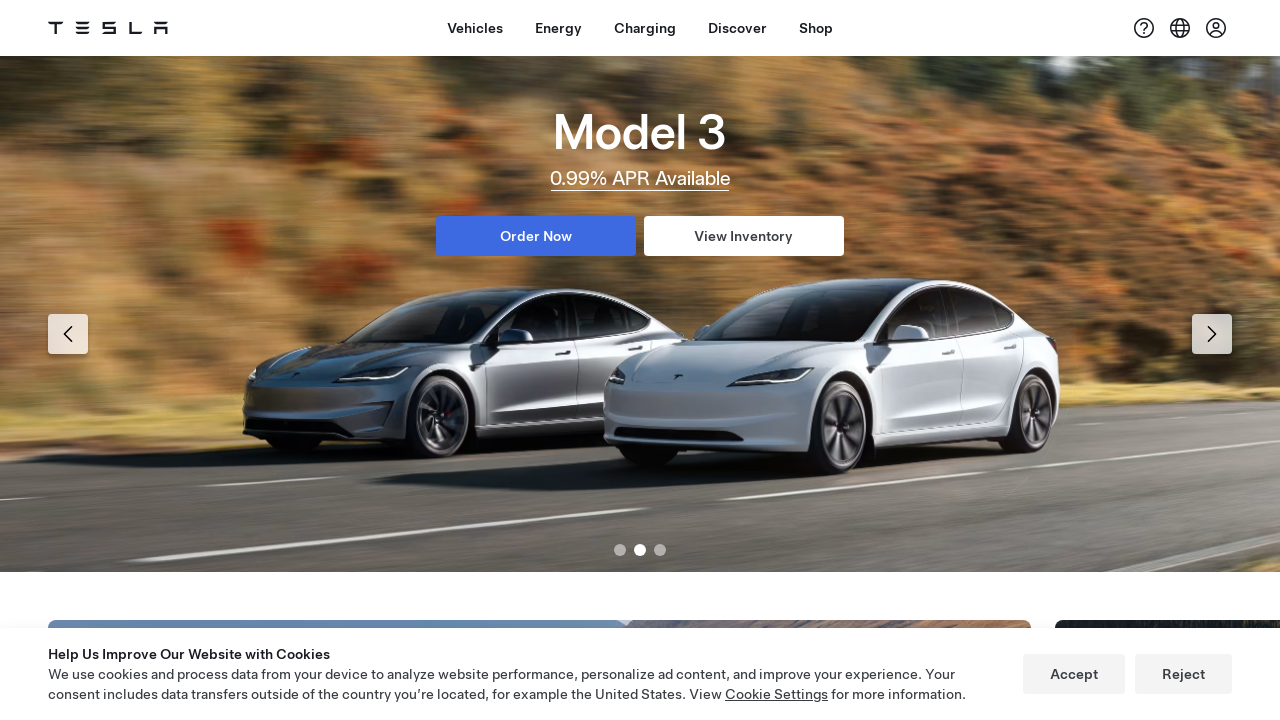

Waited for page DOM to fully load
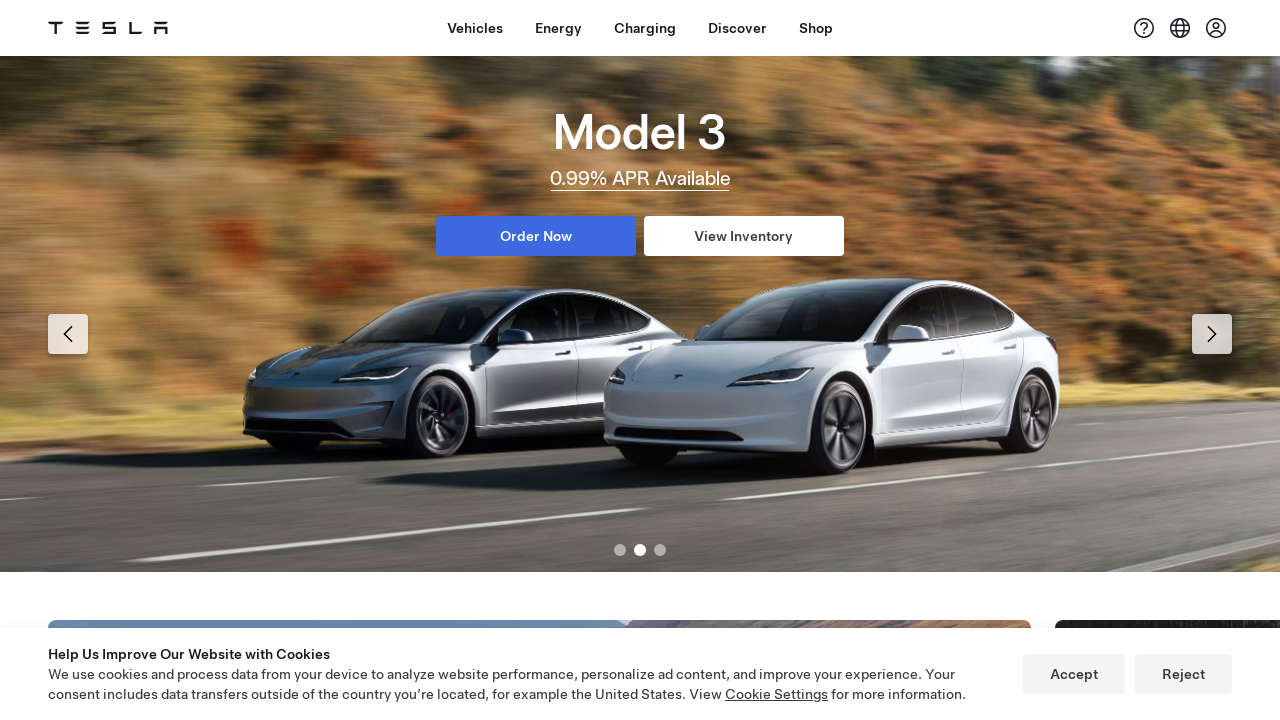

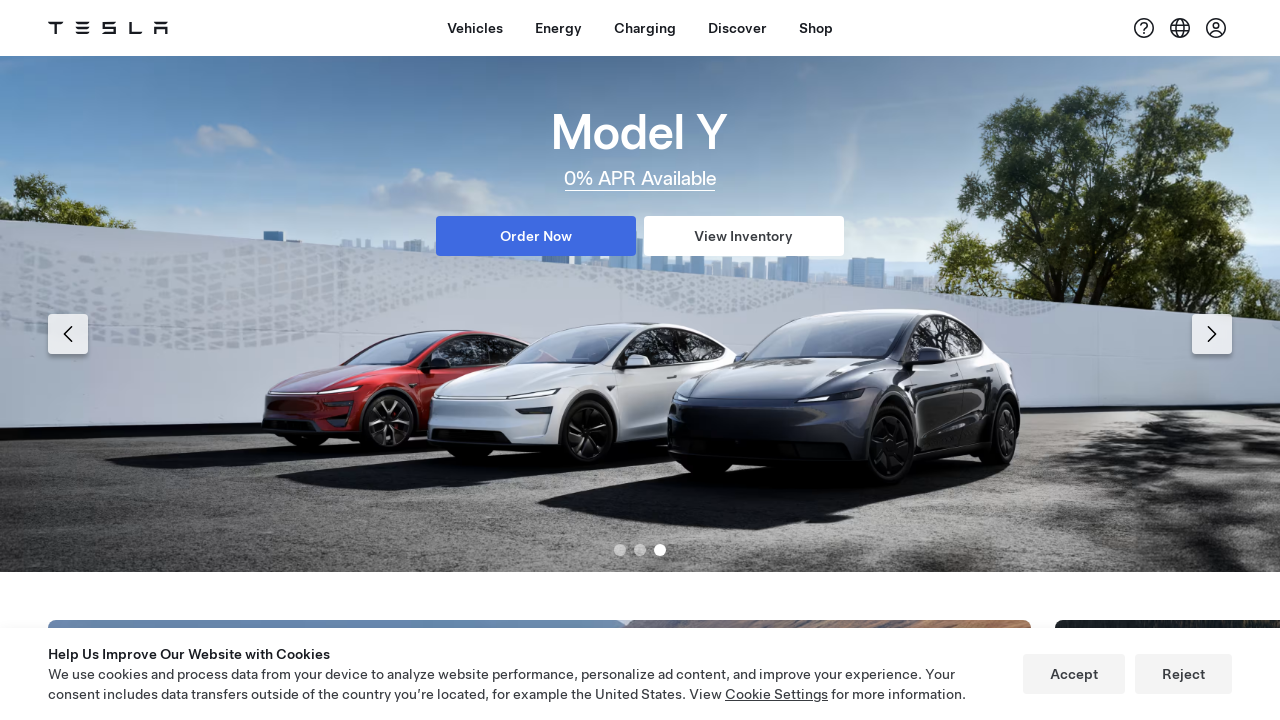